Tests dynamic dropdown functionality for flight booking by selecting departure and arrival cities from dropdown menus

Starting URL: https://rahulshettyacademy.com/dropdownsPractise/

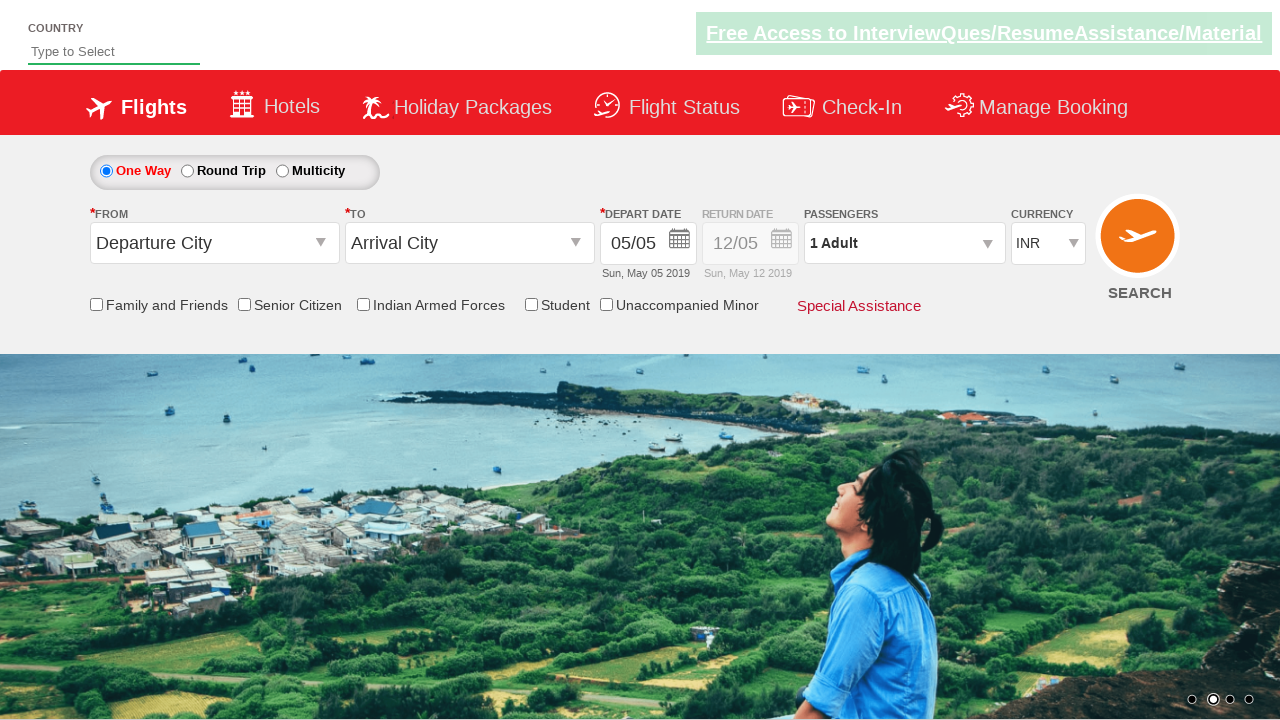

Clicked on departure city dropdown at (214, 243) on input[id*='originStation1']
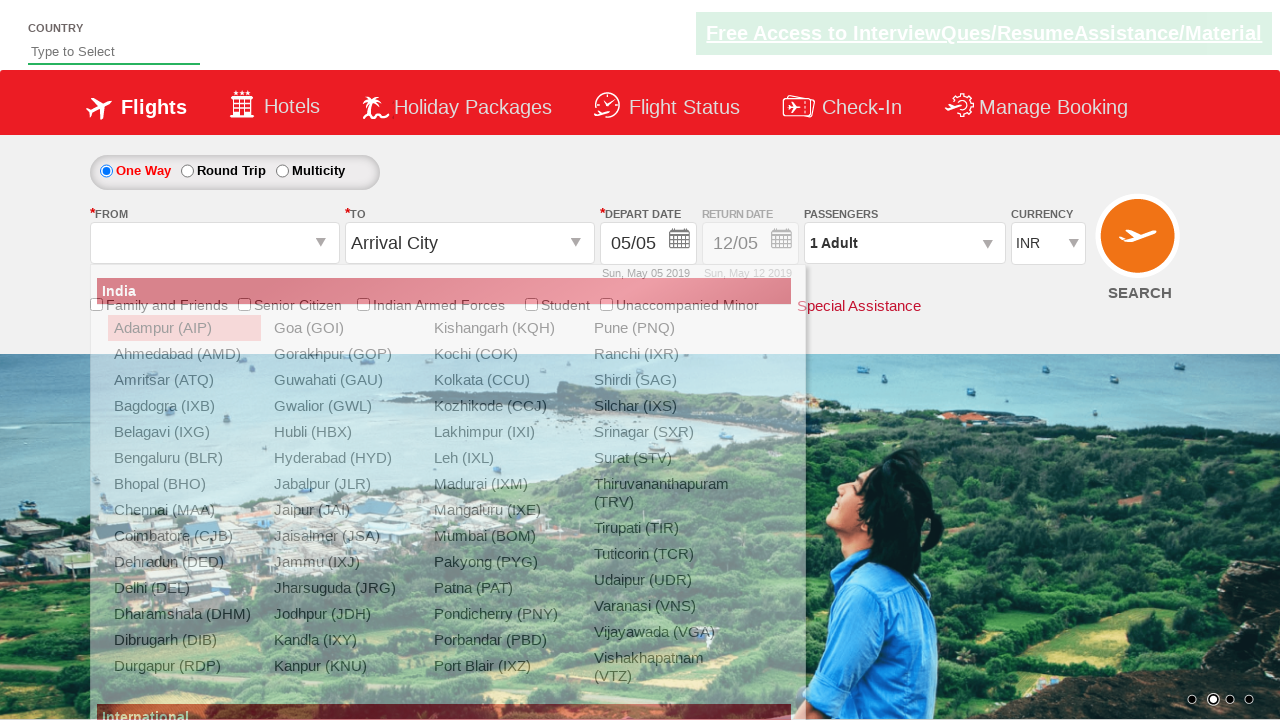

Selected Bengaluru (BLR) as departure city at (184, 458) on a[value*='BLR']
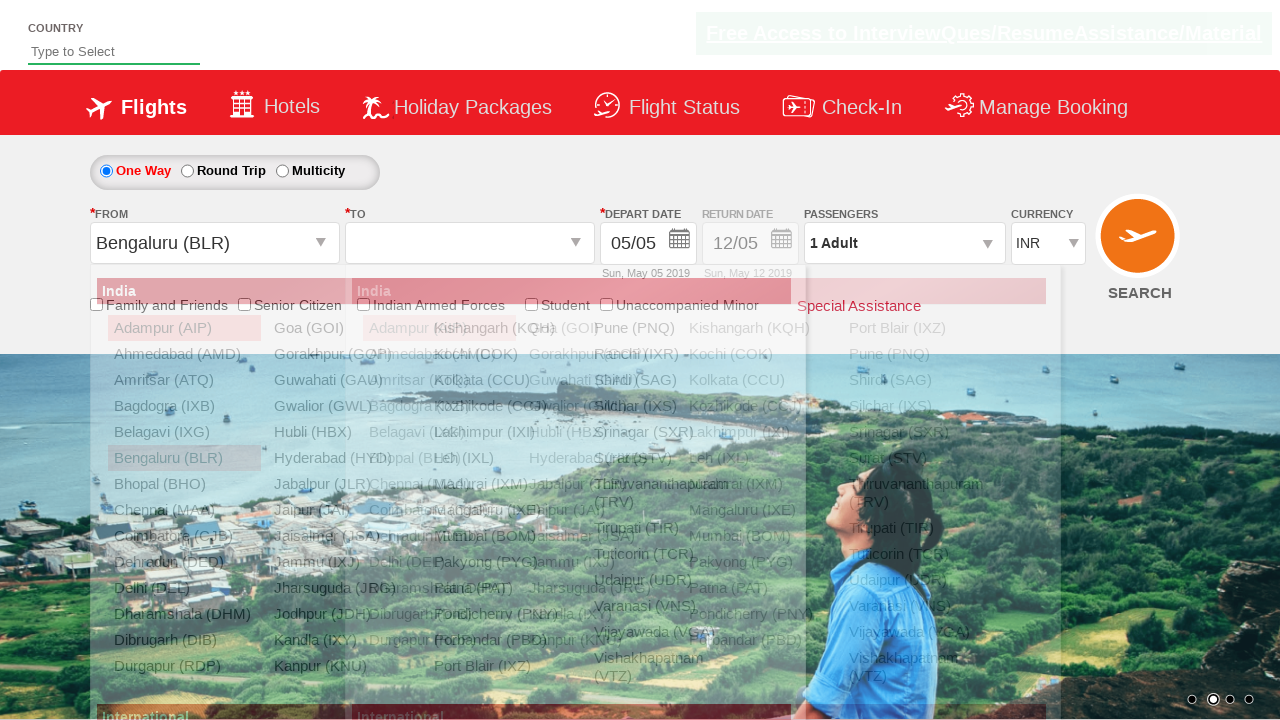

Clicked on arrival city dropdown at (470, 243) on input[id*='destinationStation1']
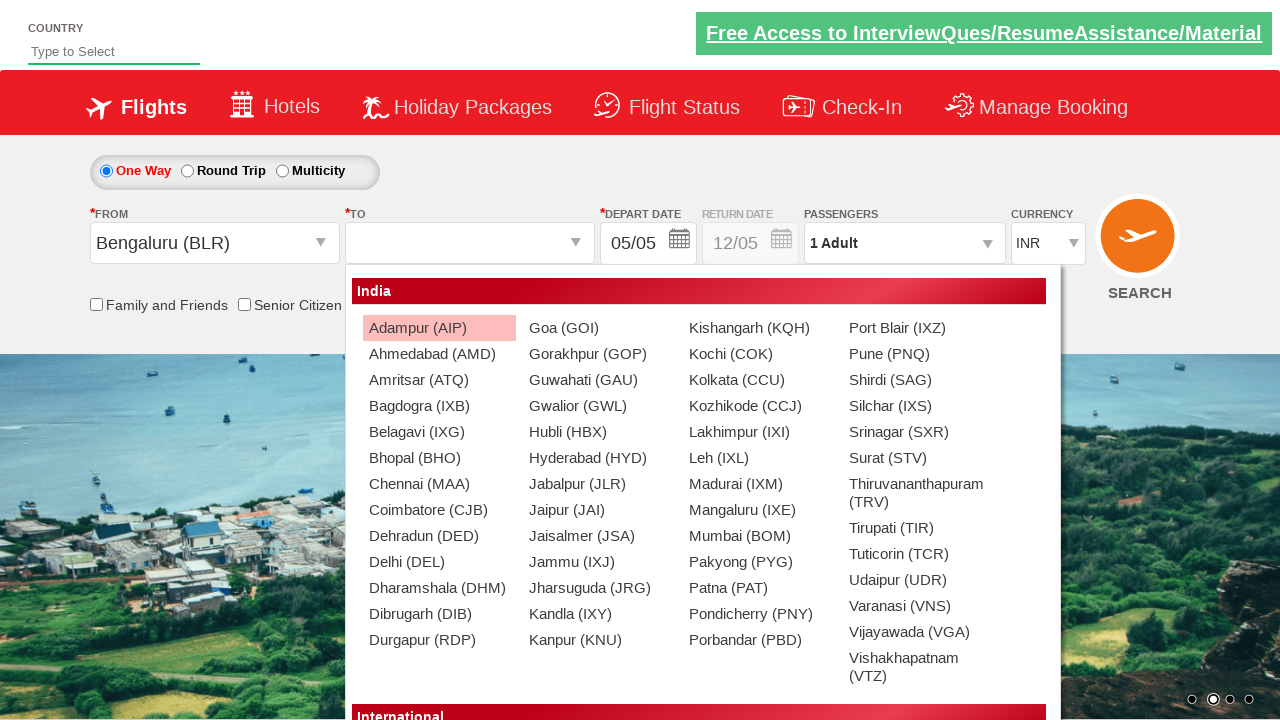

Selected Chennai (MAA) as arrival city at (439, 484) on (//a[contains(@value,'MAA')])[2]
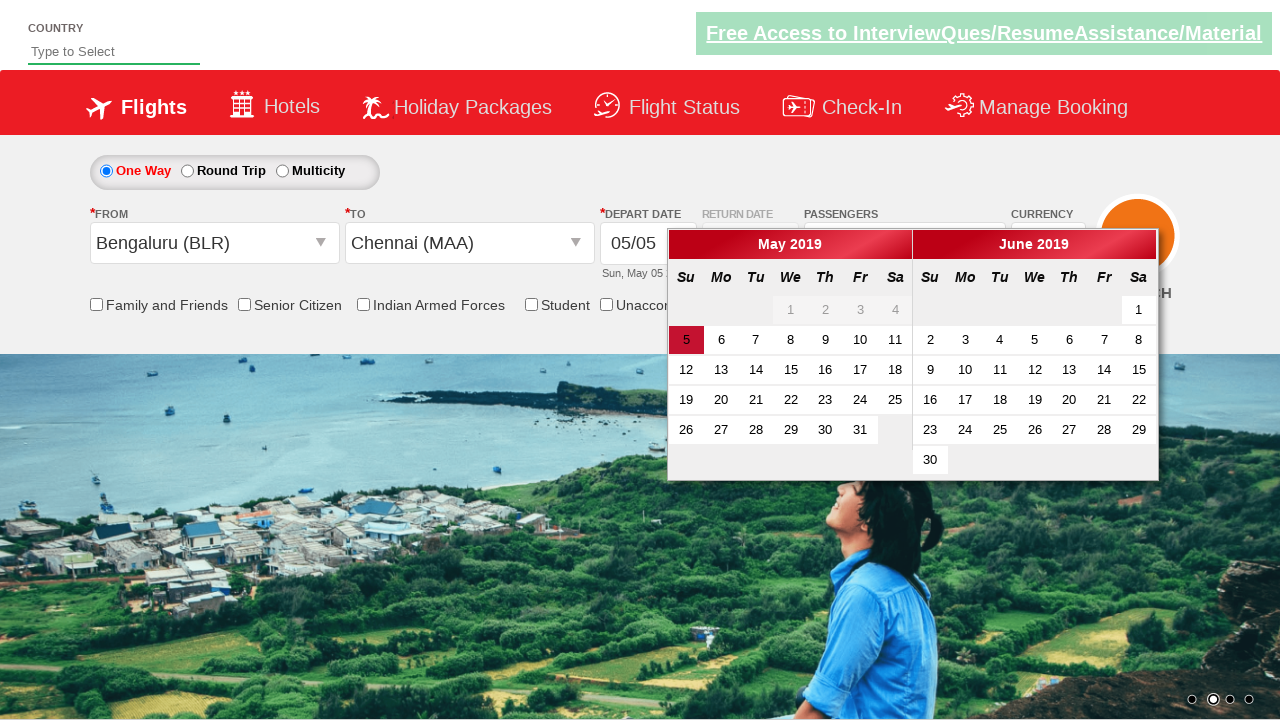

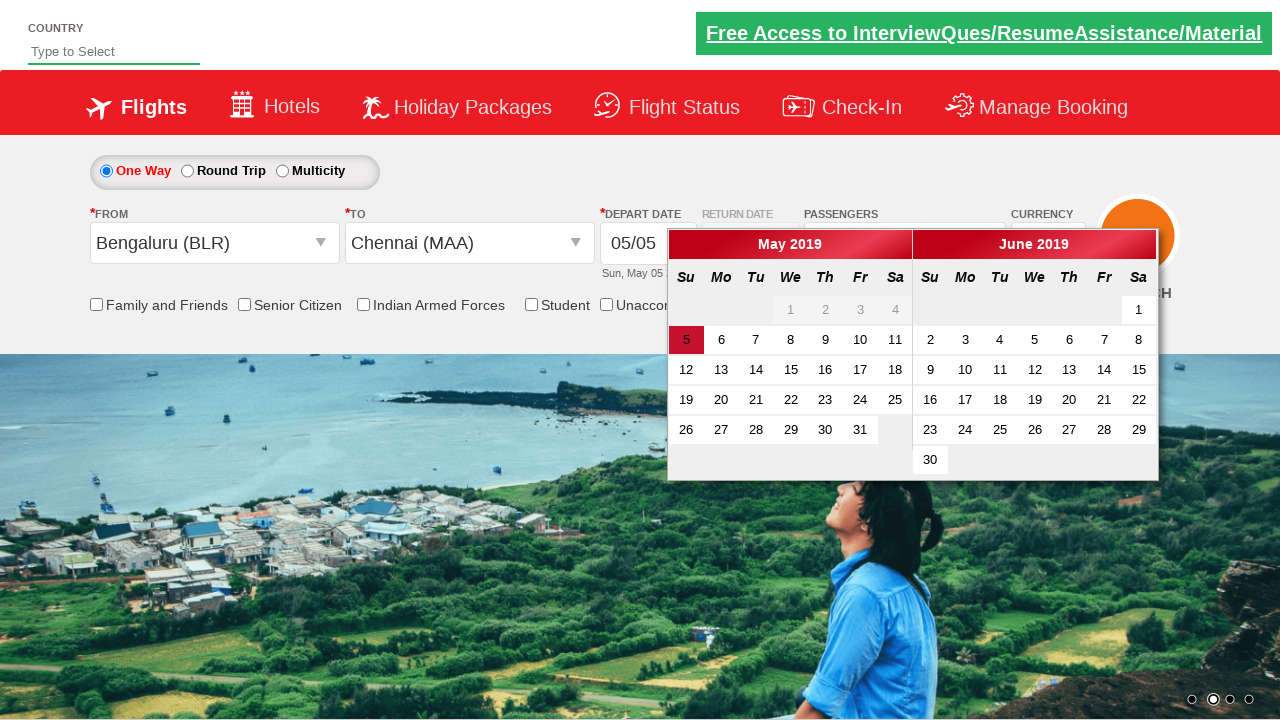